Tests a math problem form by reading two numbers, calculating their sum, selecting the result from a dropdown, and submitting the form

Starting URL: https://suninjuly.github.io/selects2.html

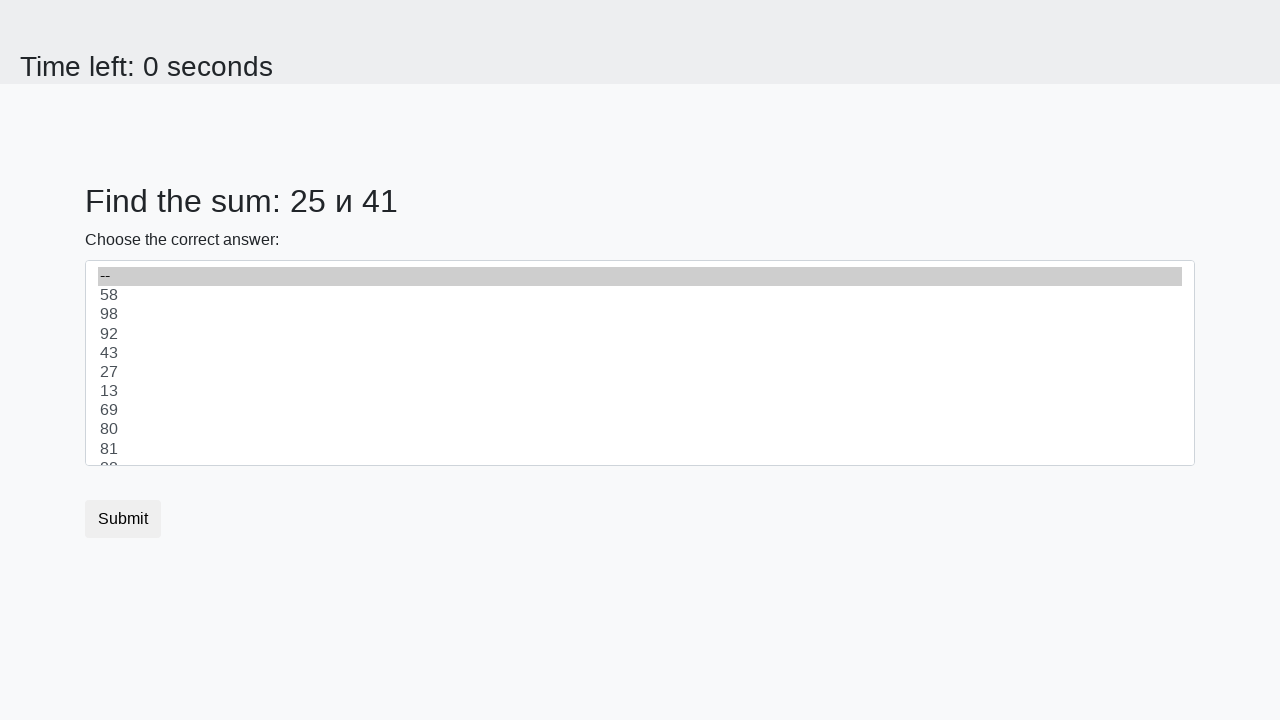

Located the first number element (#num1)
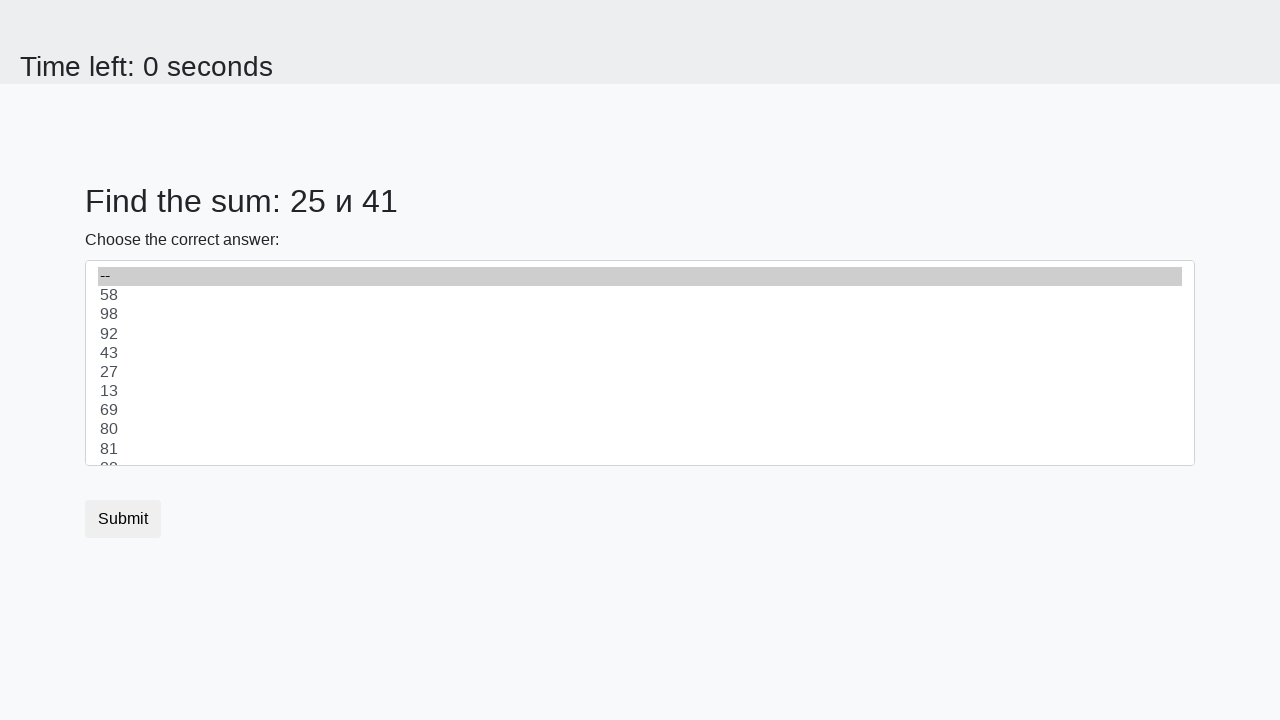

Located the second number element (#num2)
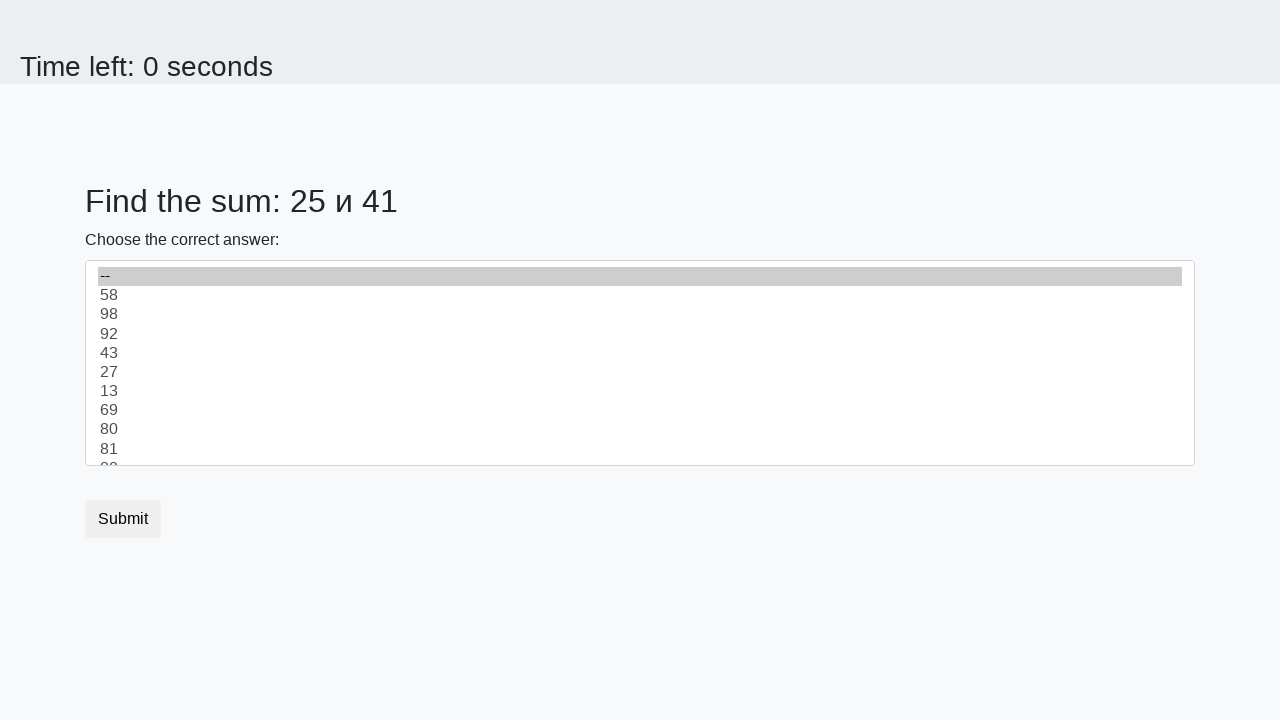

Read first number: 25
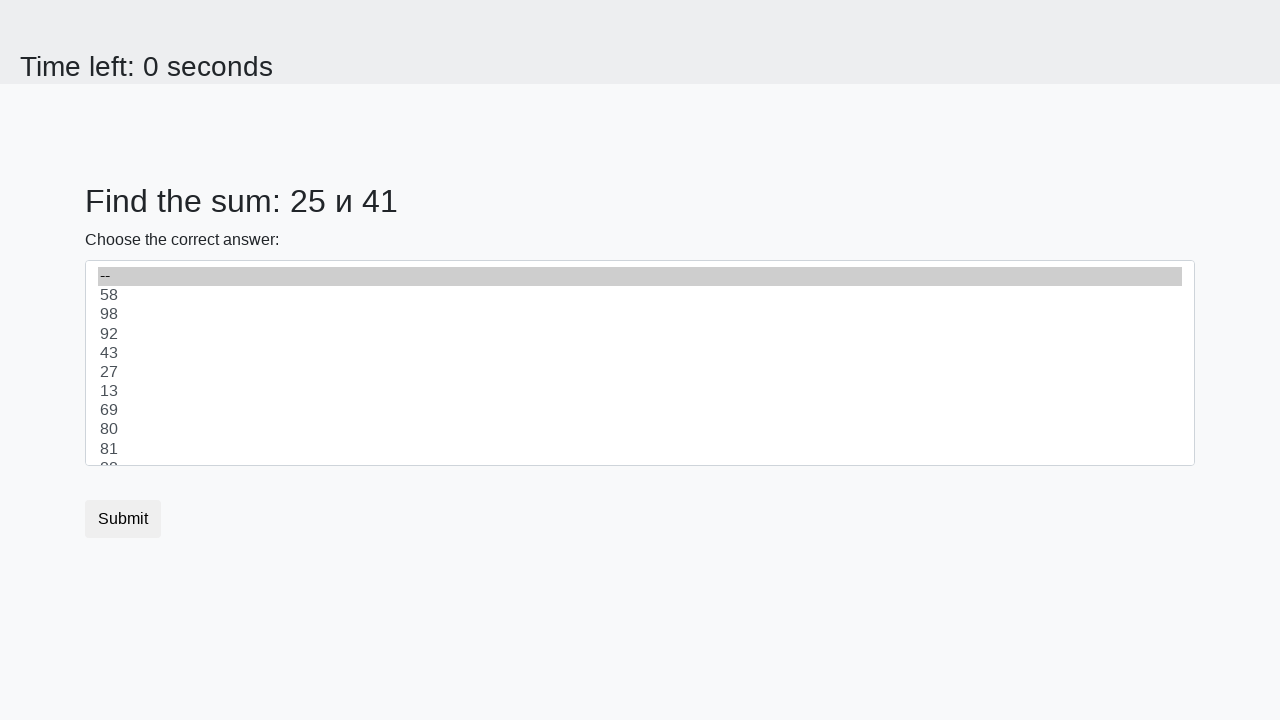

Read second number: 41
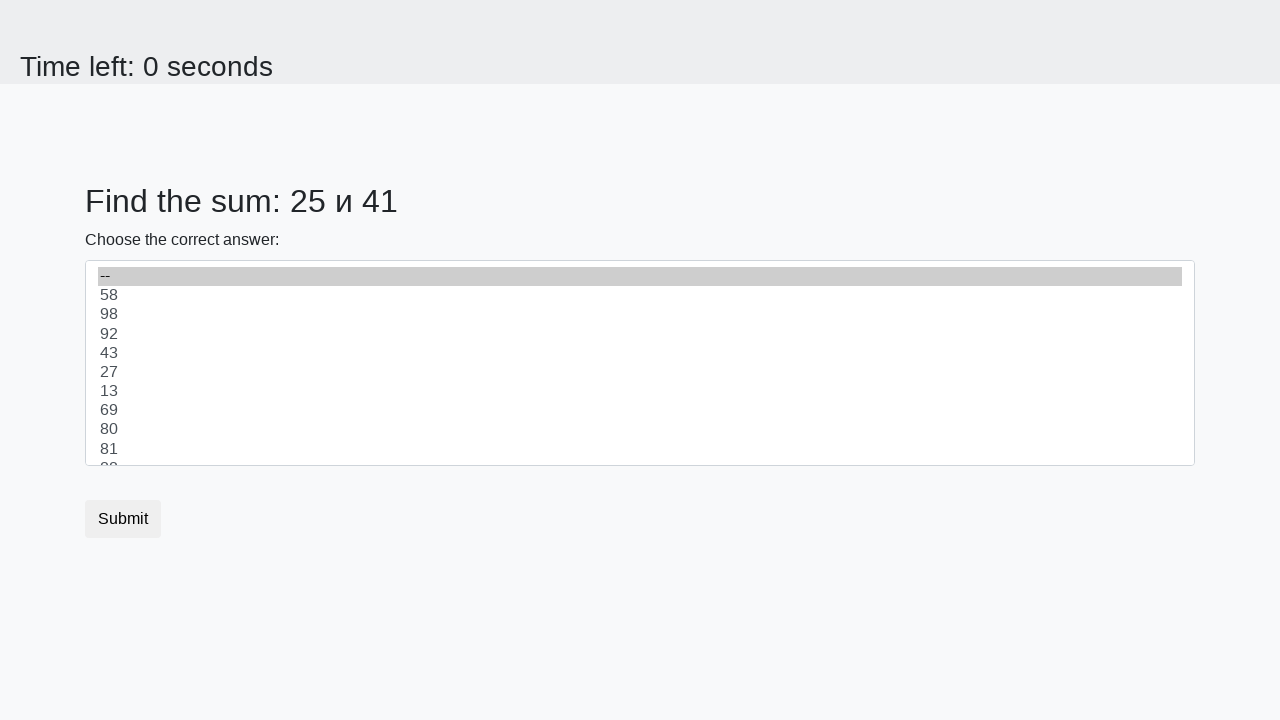

Calculated sum: 25 + 41 = 66
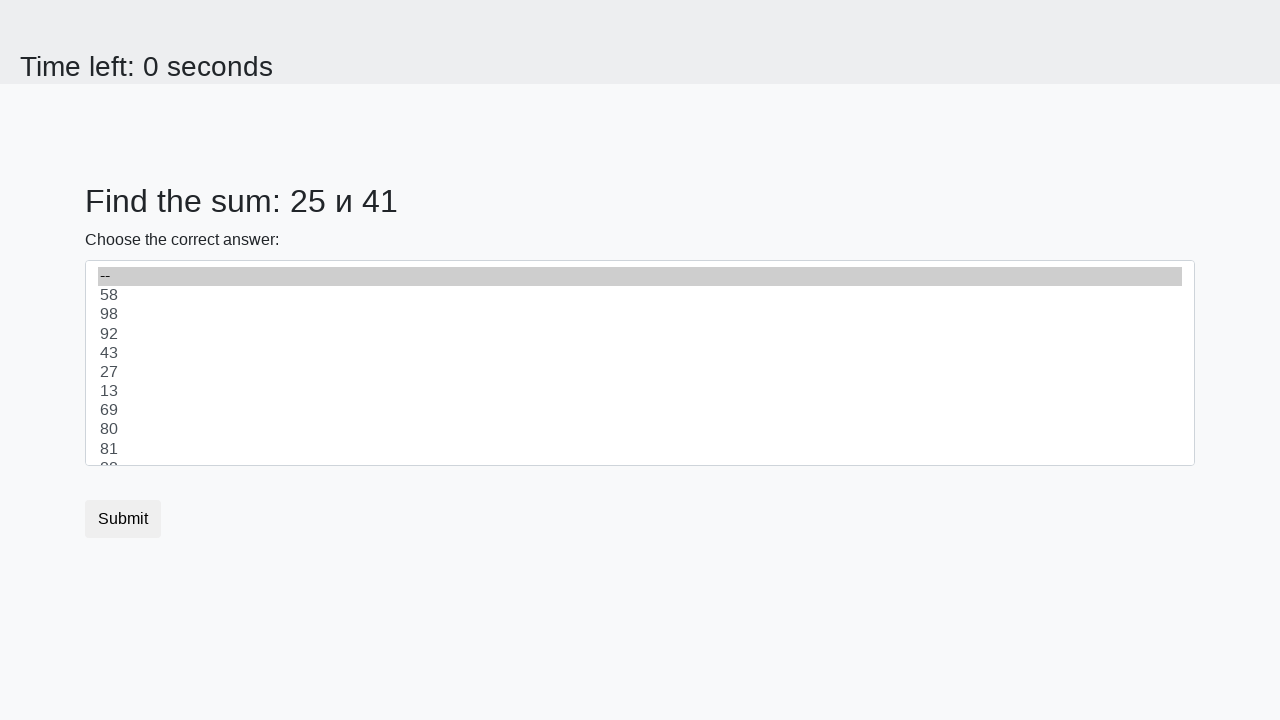

Selected result '66' from dropdown on select
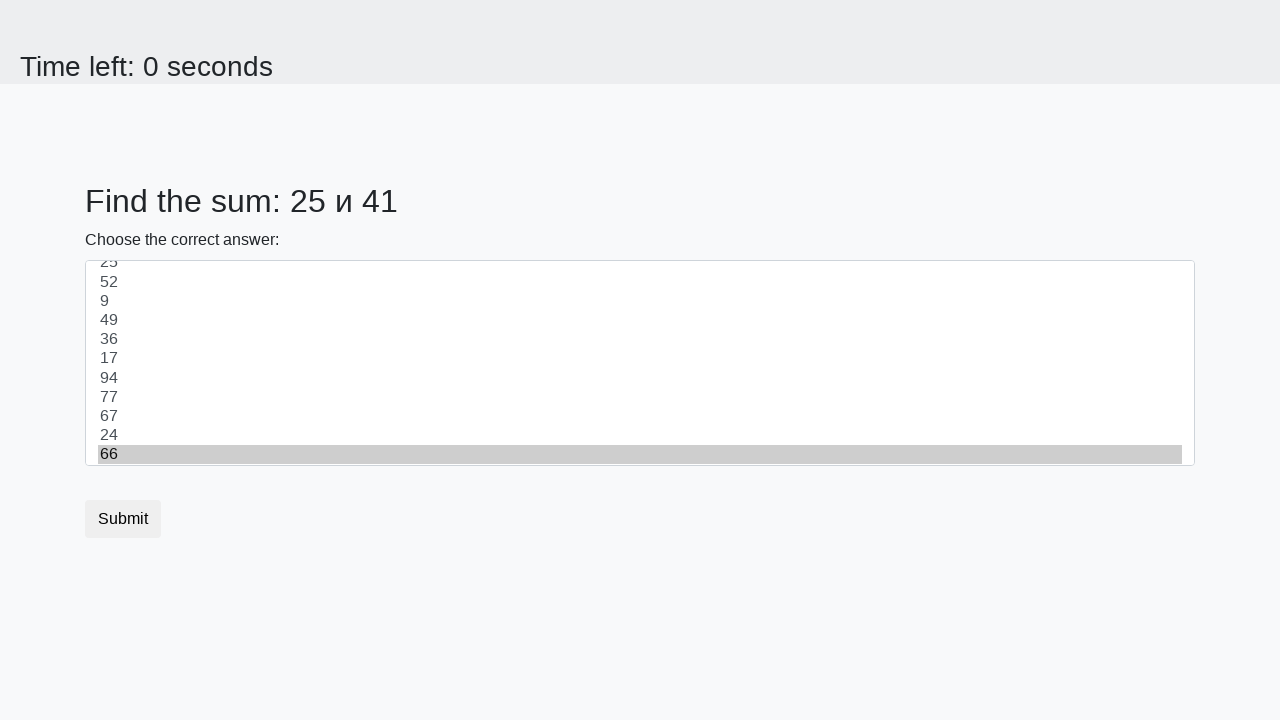

Clicked submit button to submit the form at (123, 519) on button.btn
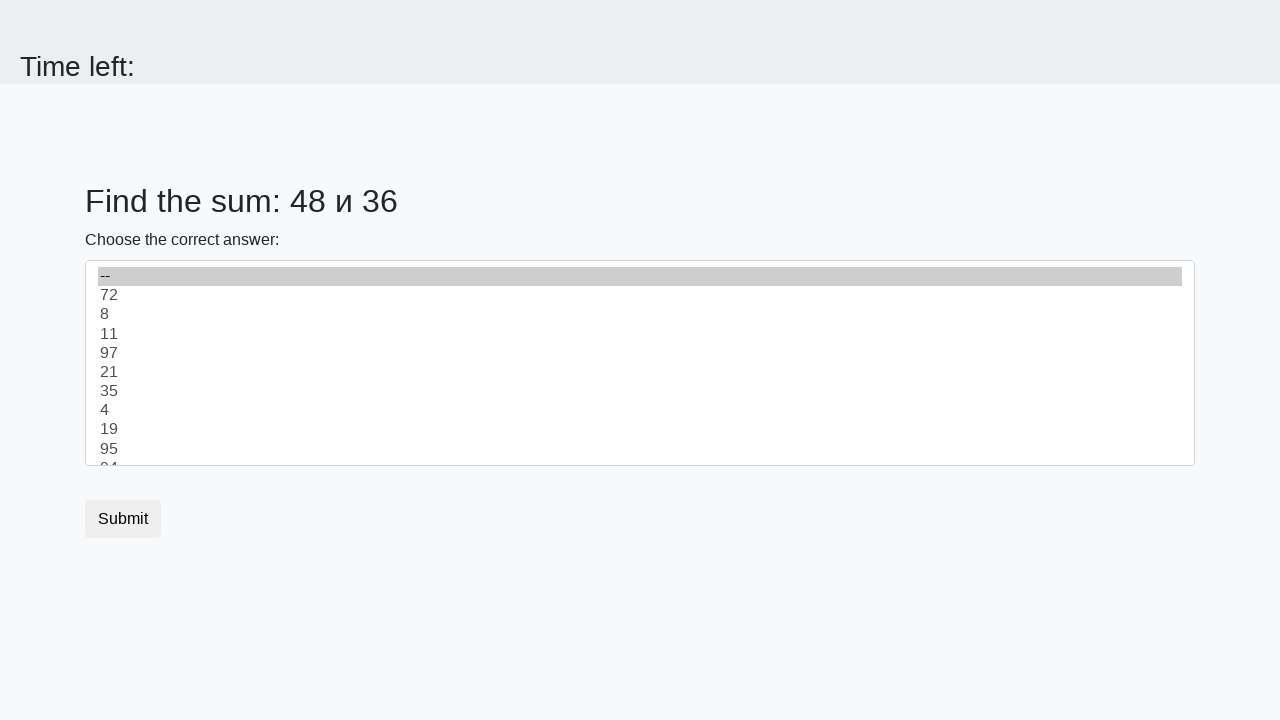

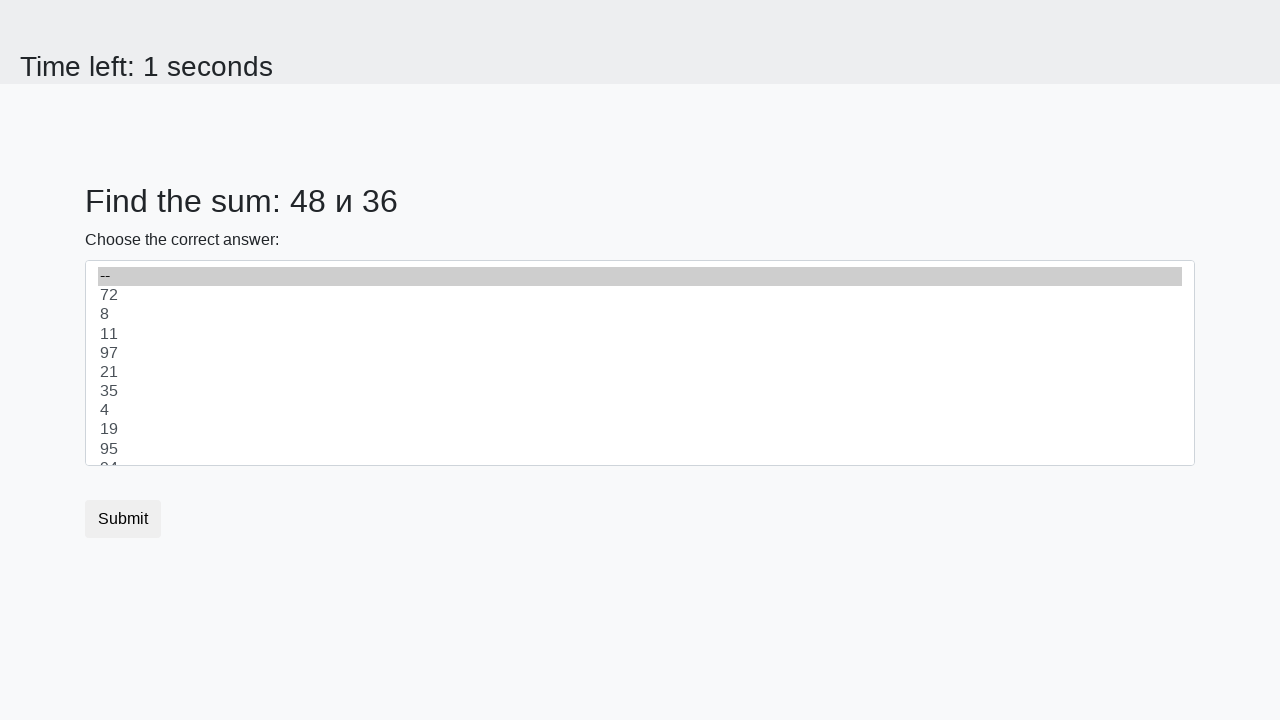